Tests Booking.com search functionality by entering a destination city in the search field

Starting URL: https://booking.com

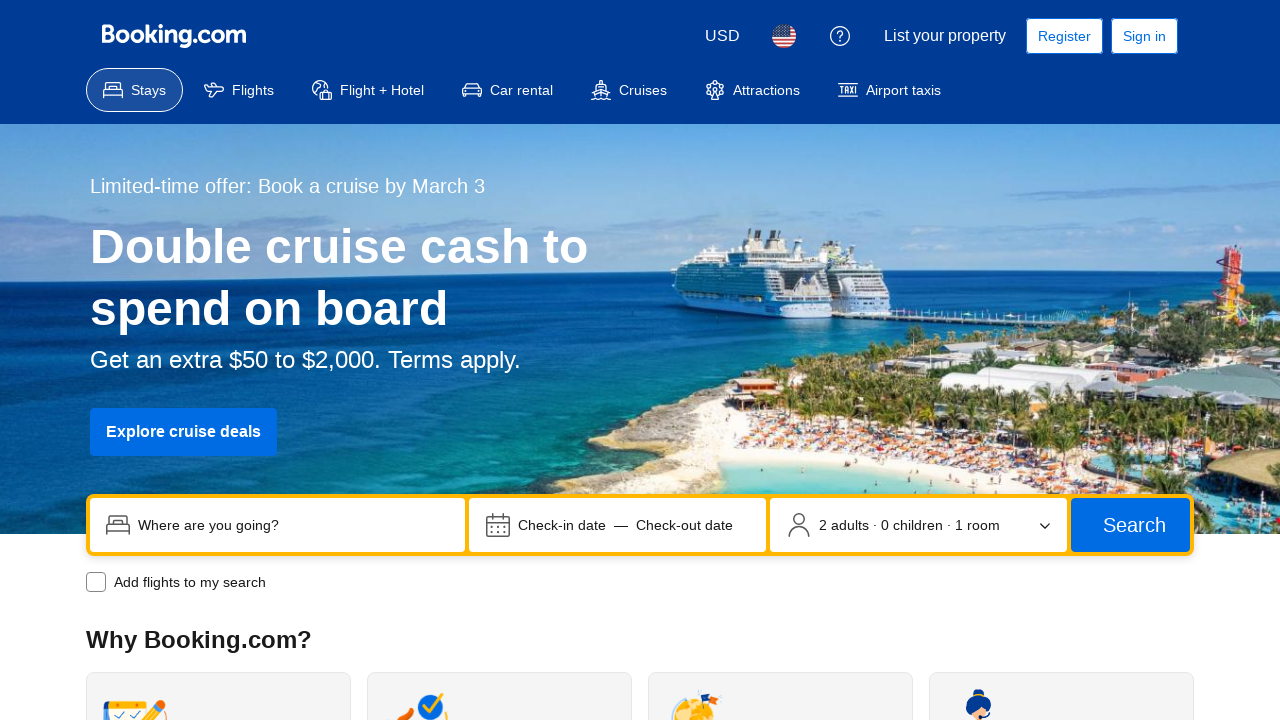

Filled destination search field with 'Paris' on input[name='ss']
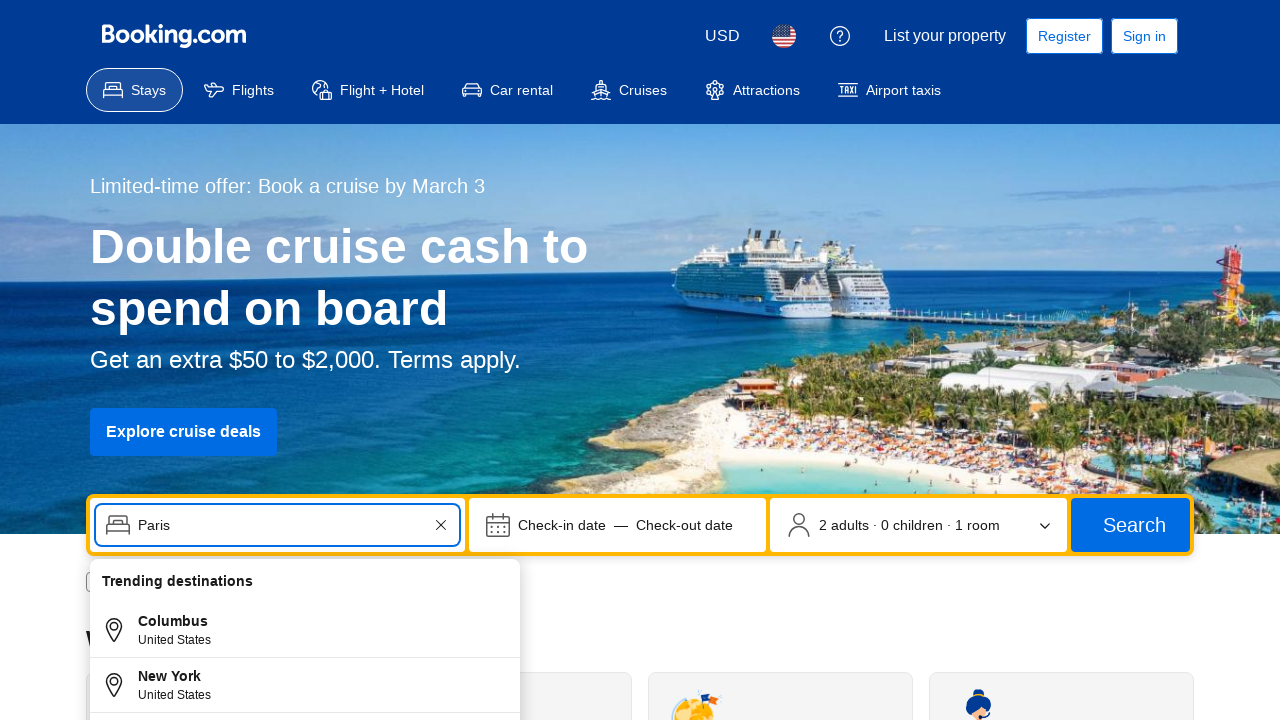

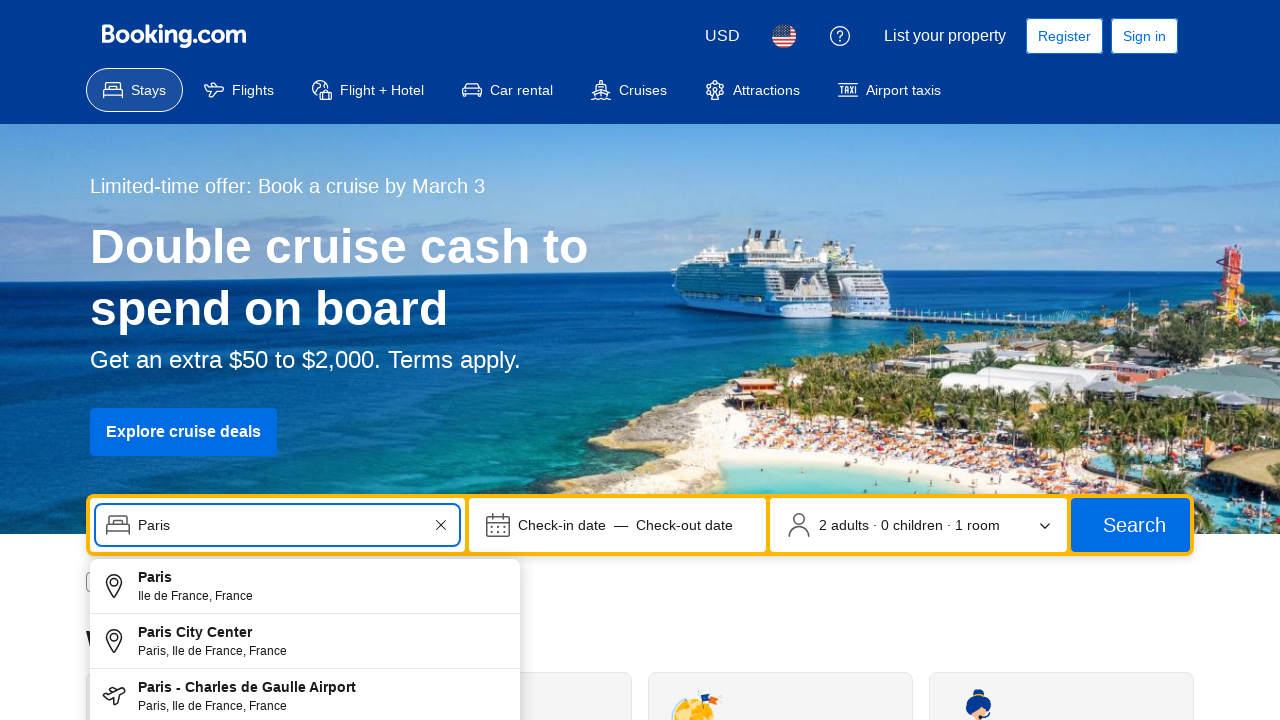